Tests drag and drop functionality on jQuery UI demo page, then navigates to the Dialog section

Starting URL: https://jqueryui.com/droppable/

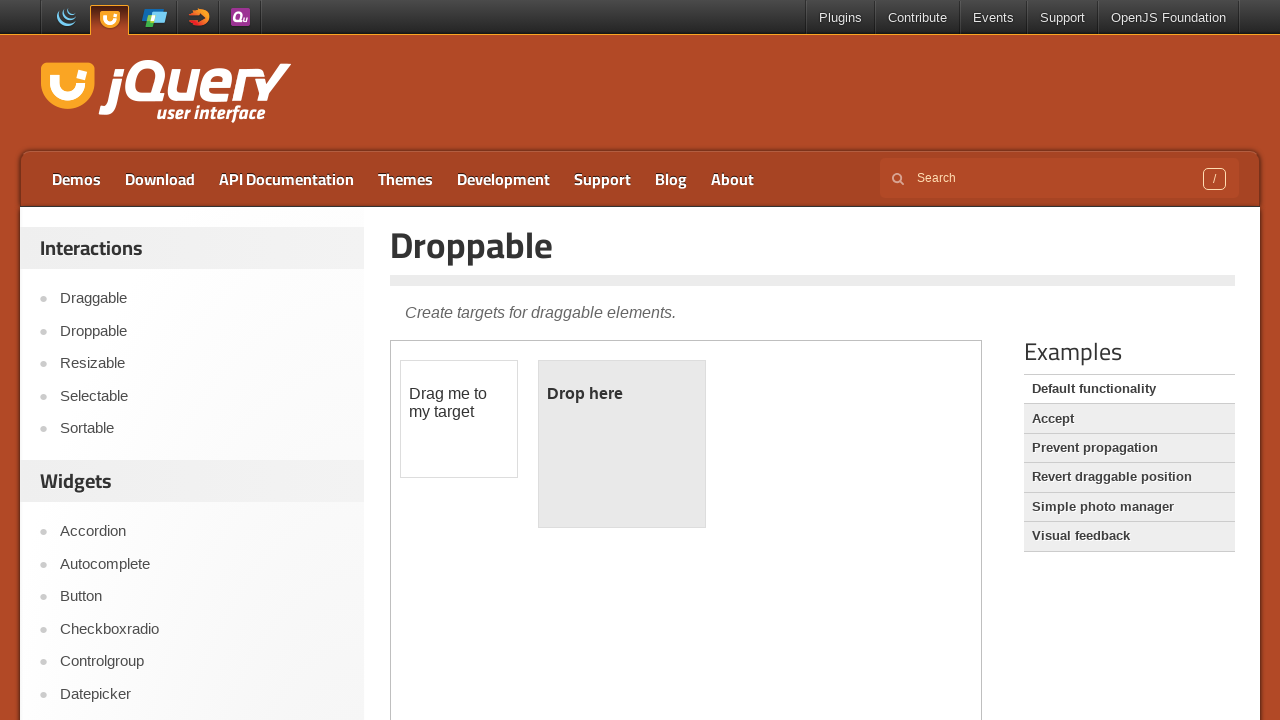

Located the first iframe containing drag and drop demo
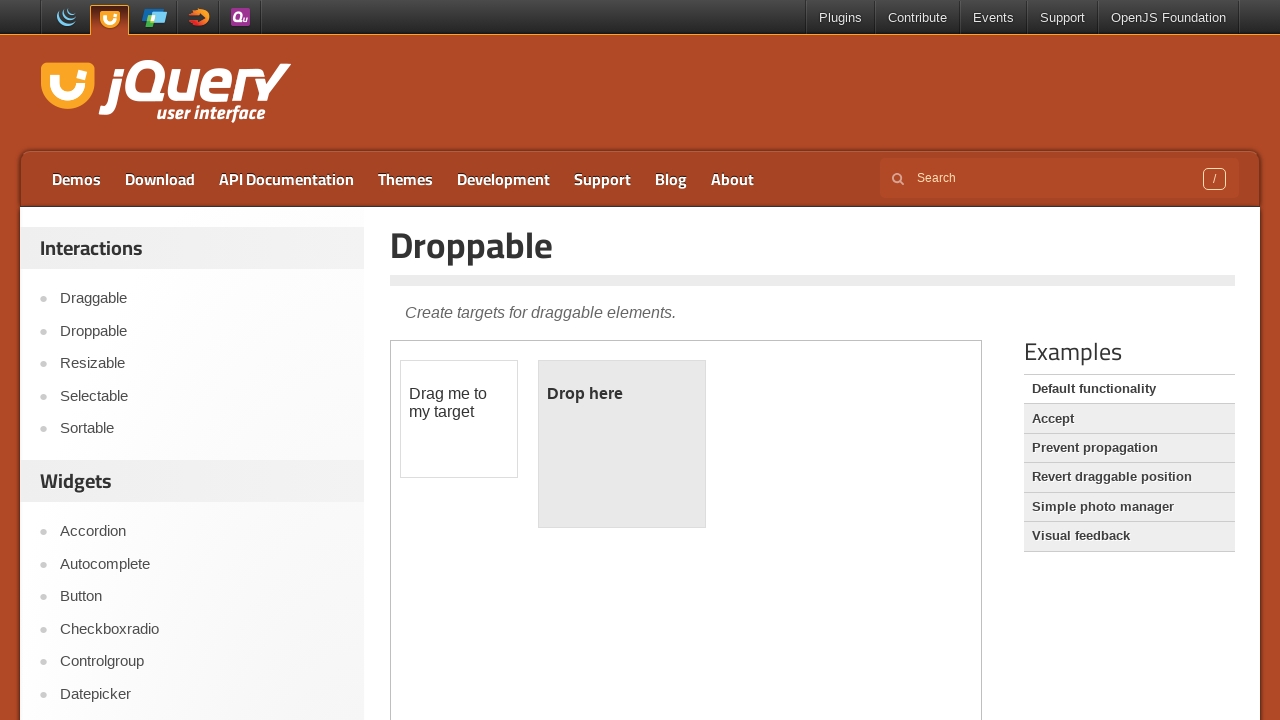

Located the draggable element with id 'draggable'
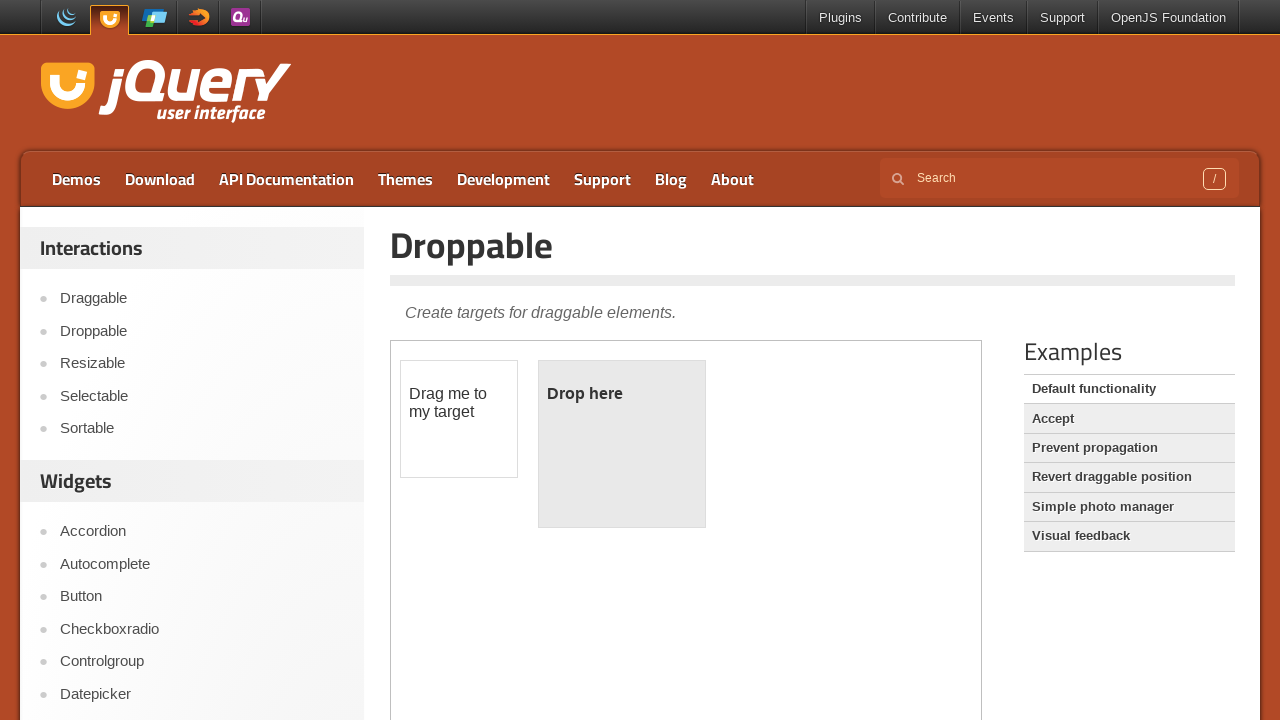

Located the droppable element with id 'droppable'
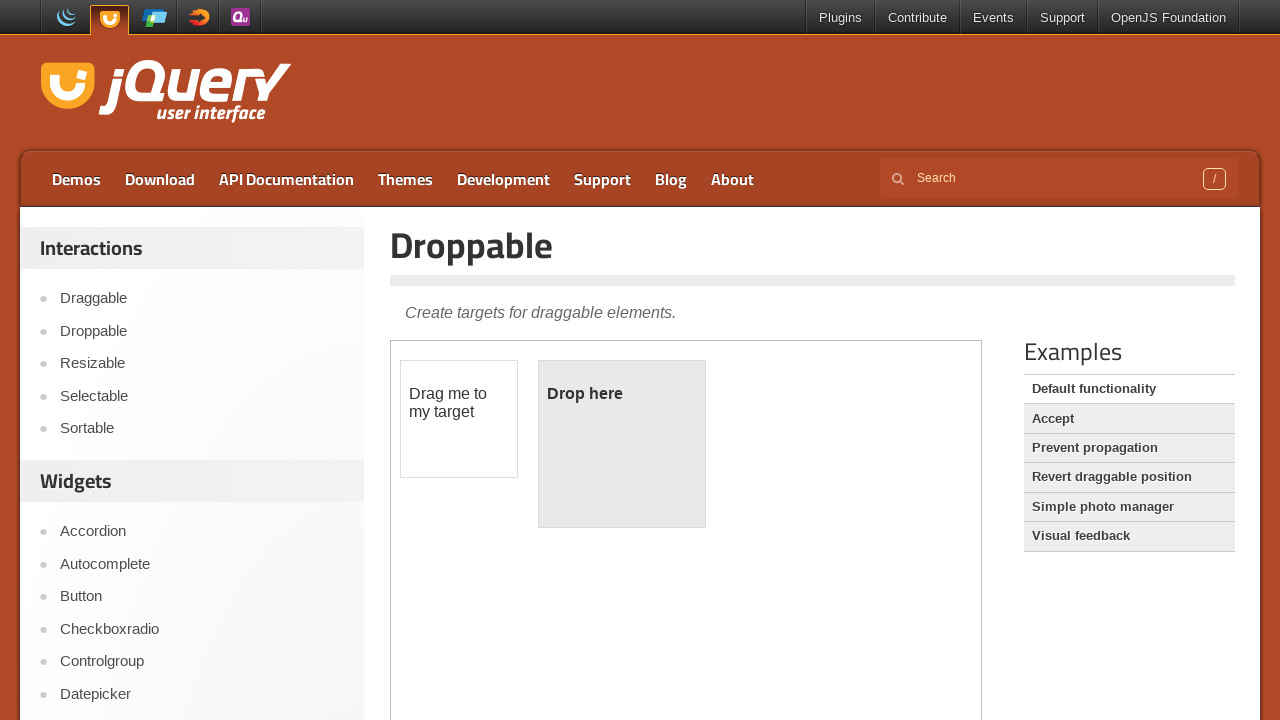

Dragged the draggable element to the droppable element at (622, 444)
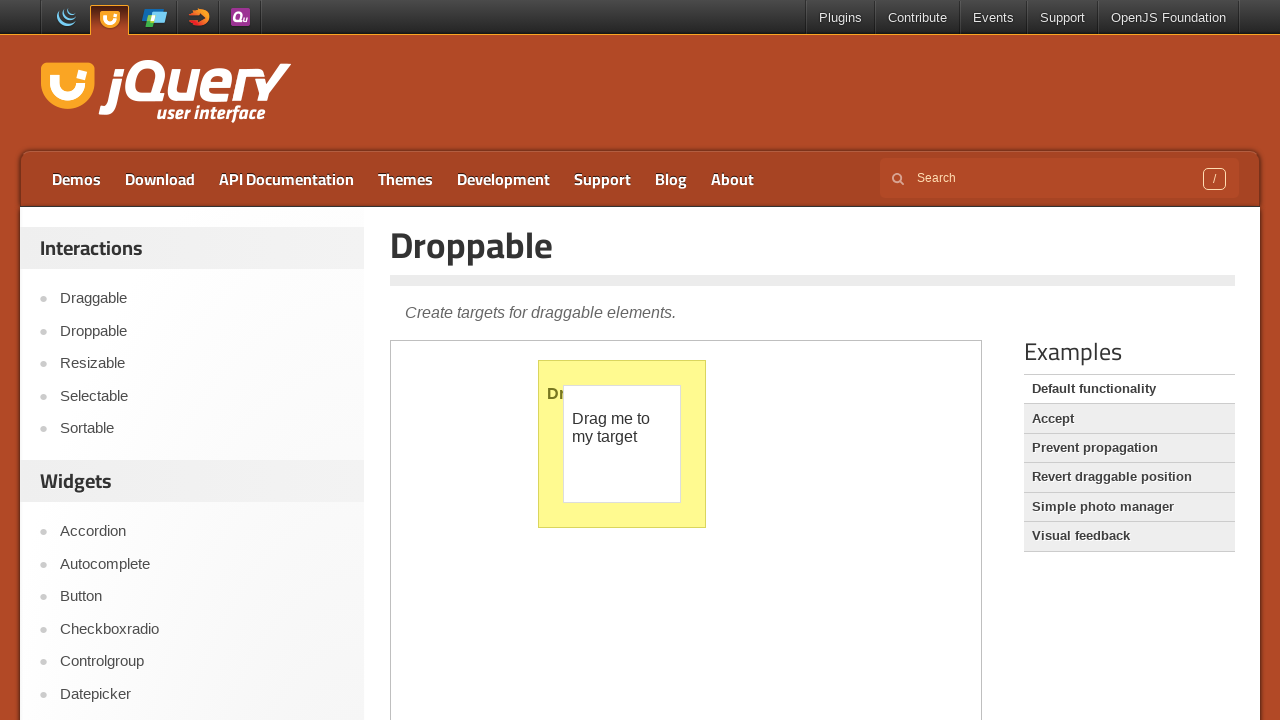

Clicked on Dialog link to navigate to Dialog section at (202, 709) on a:text('Dialog')
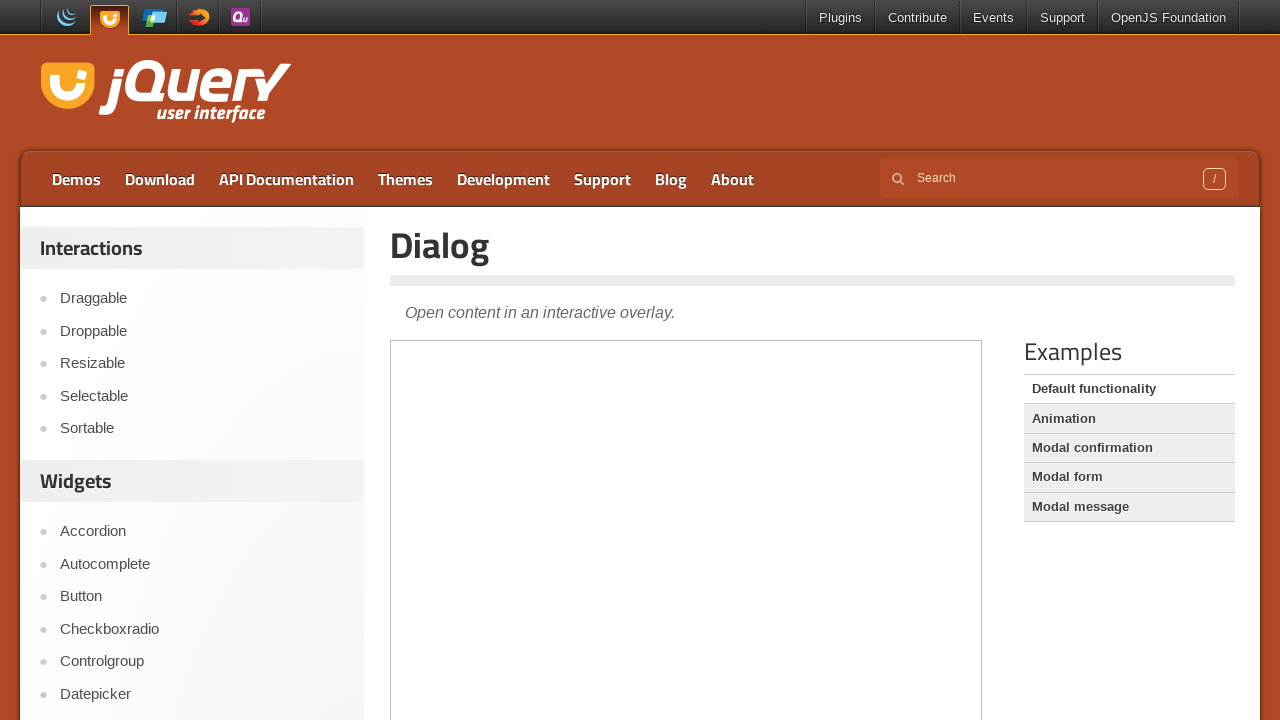

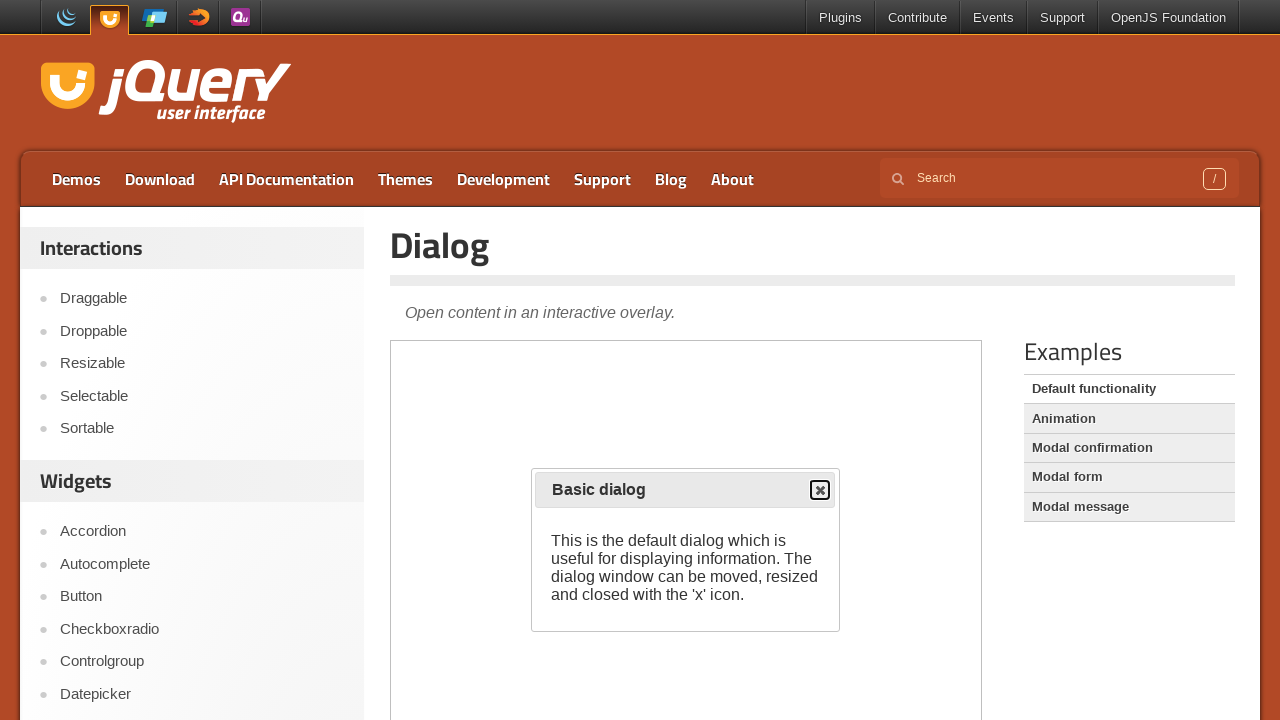